Tests basic form interaction by clicking an Edit button and filling in name fields on a web locators practice site

Starting URL: https://web-locators-static-site-qa.vercel.app/

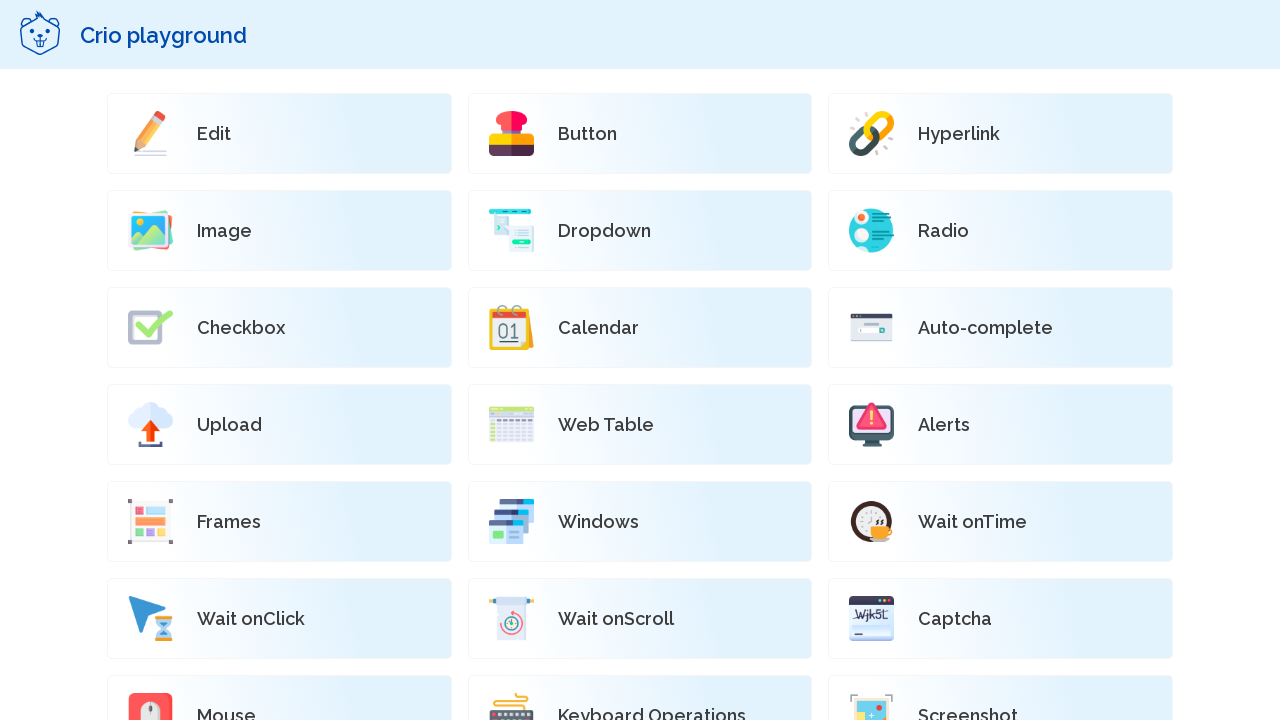

Navigated to web locators practice site
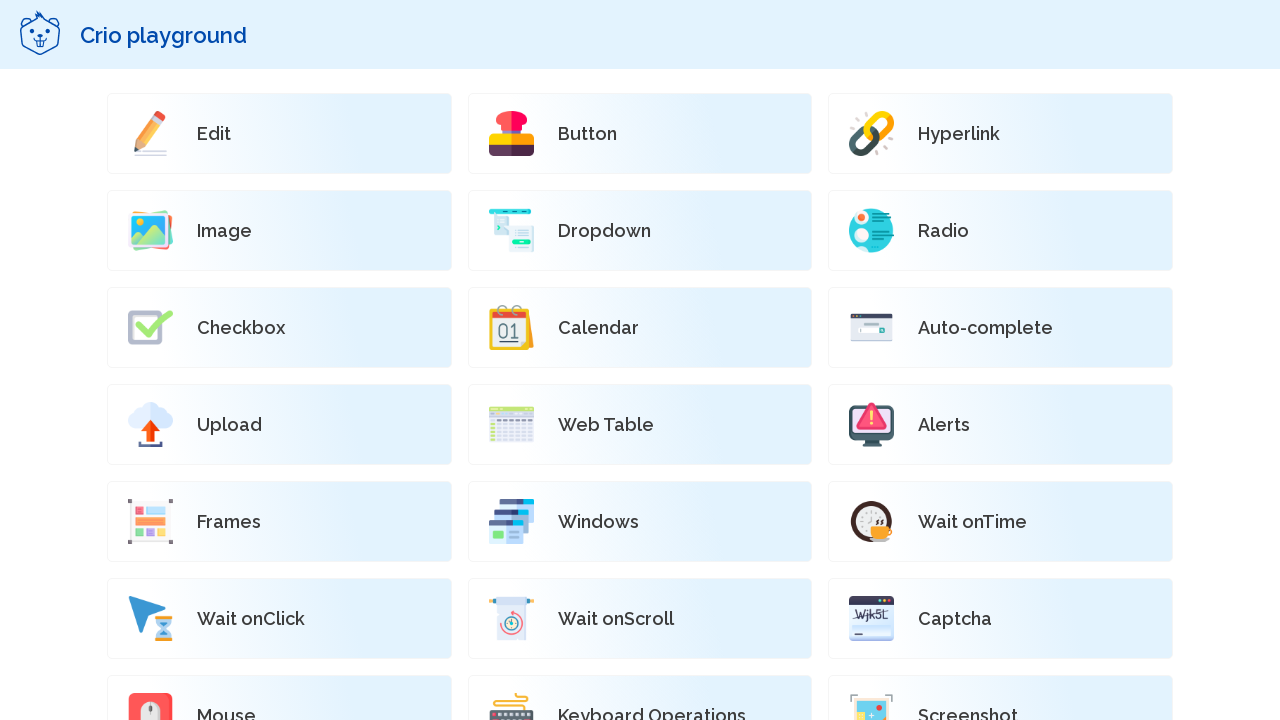

Clicked the Edit button at (214, 134) on xpath=//*[text()='Edit']
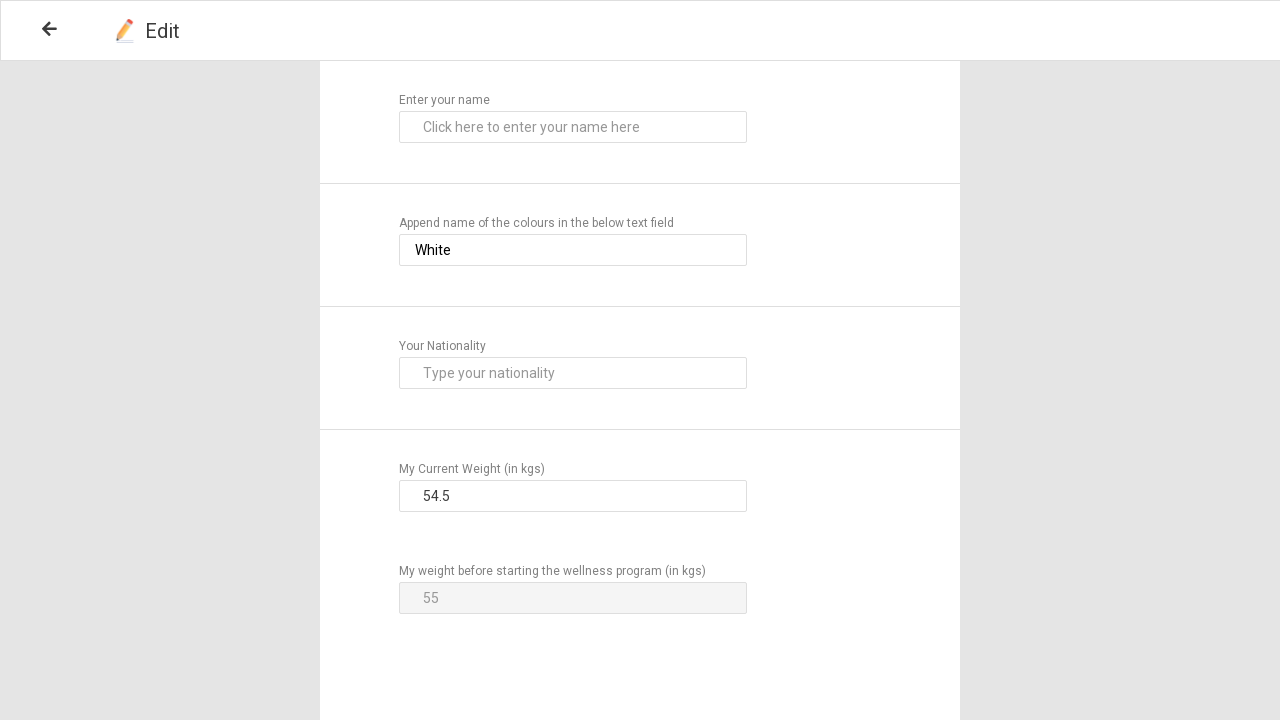

Filled in the name field with 'Shrey Vyas' on [placeholder='Click here to enter your name here']
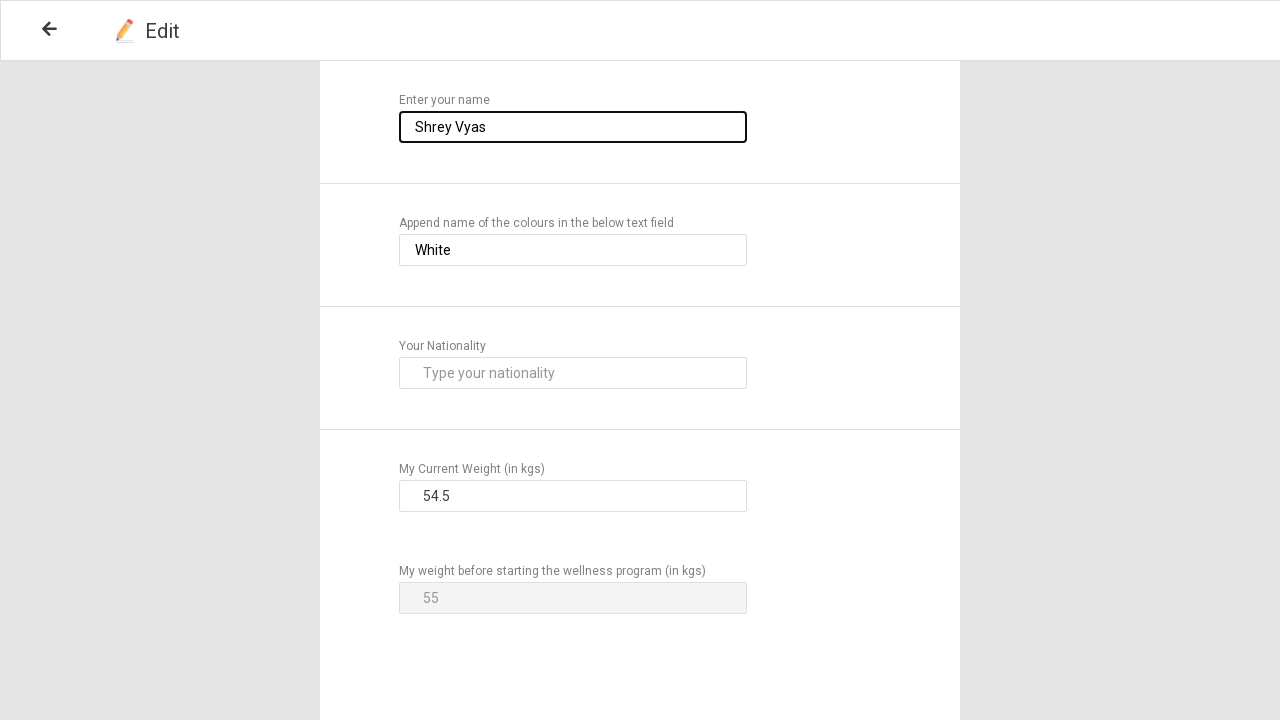

Filled in the second field with 'Walter' on xpath=//input[@placeholder='White']
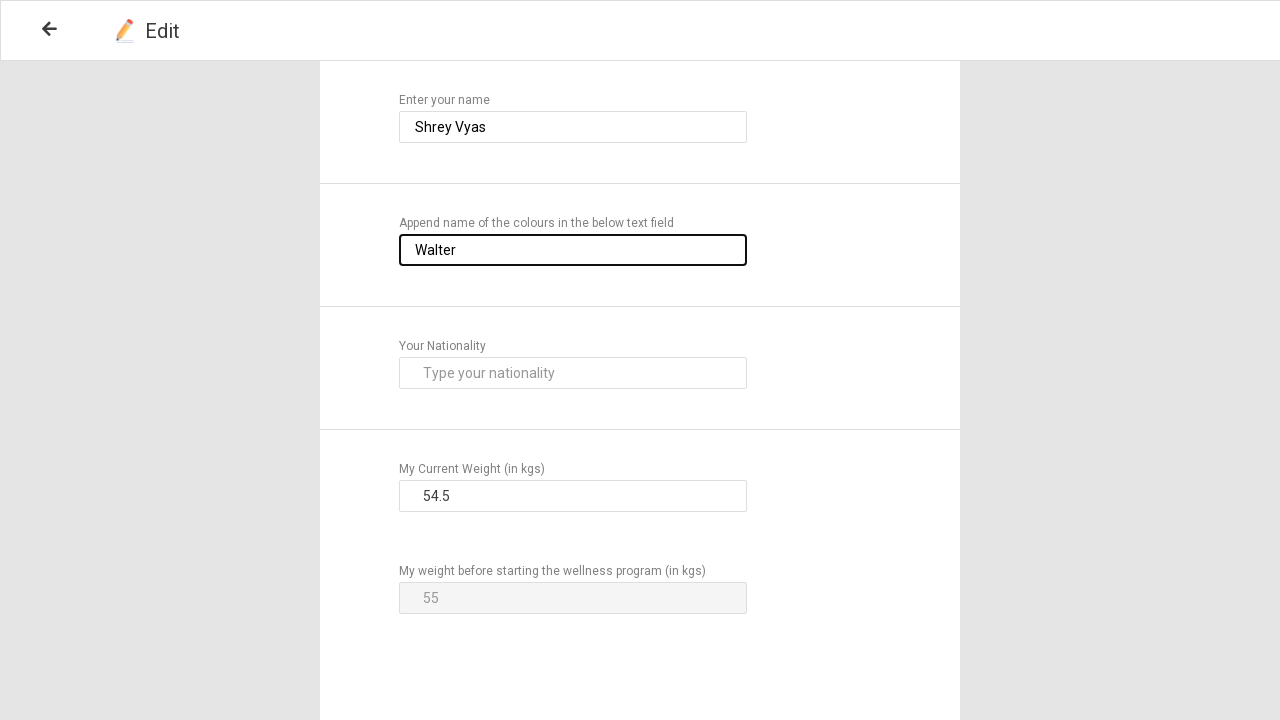

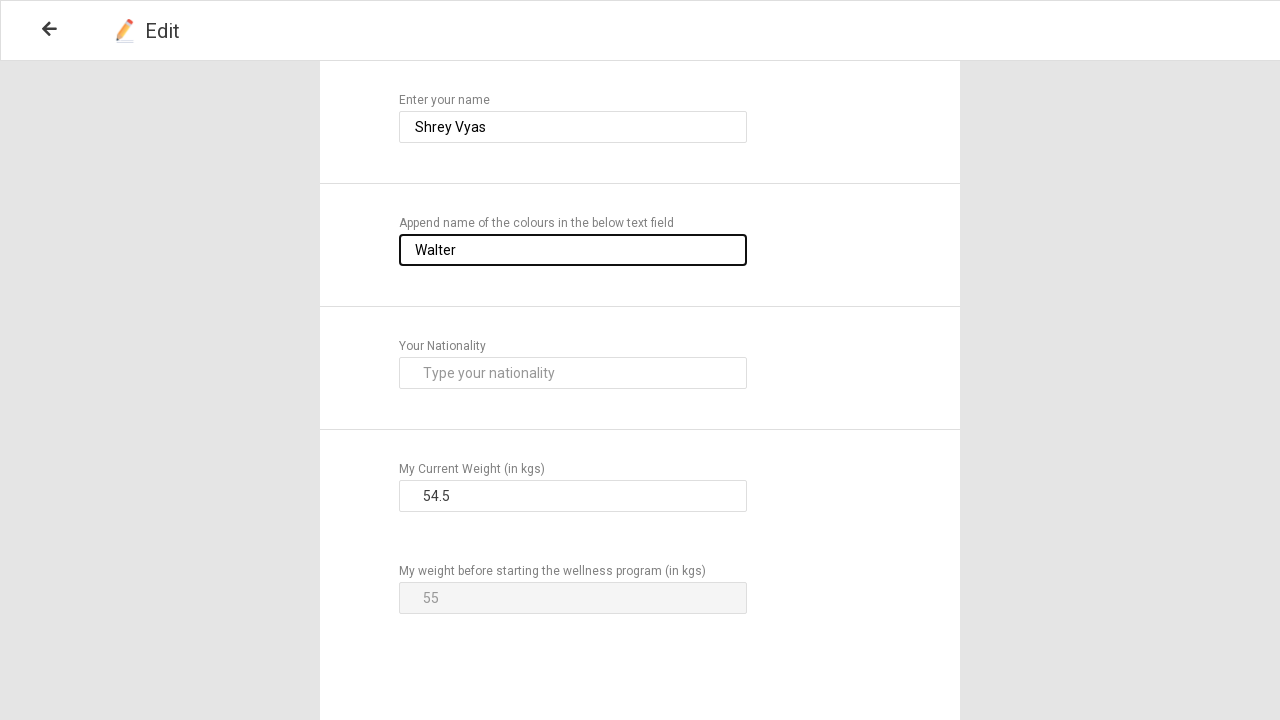